Tests e-commerce functionality by searching for products and adding an item to the cart

Starting URL: https://rahulshettyacademy.com/seleniumPractise/#/

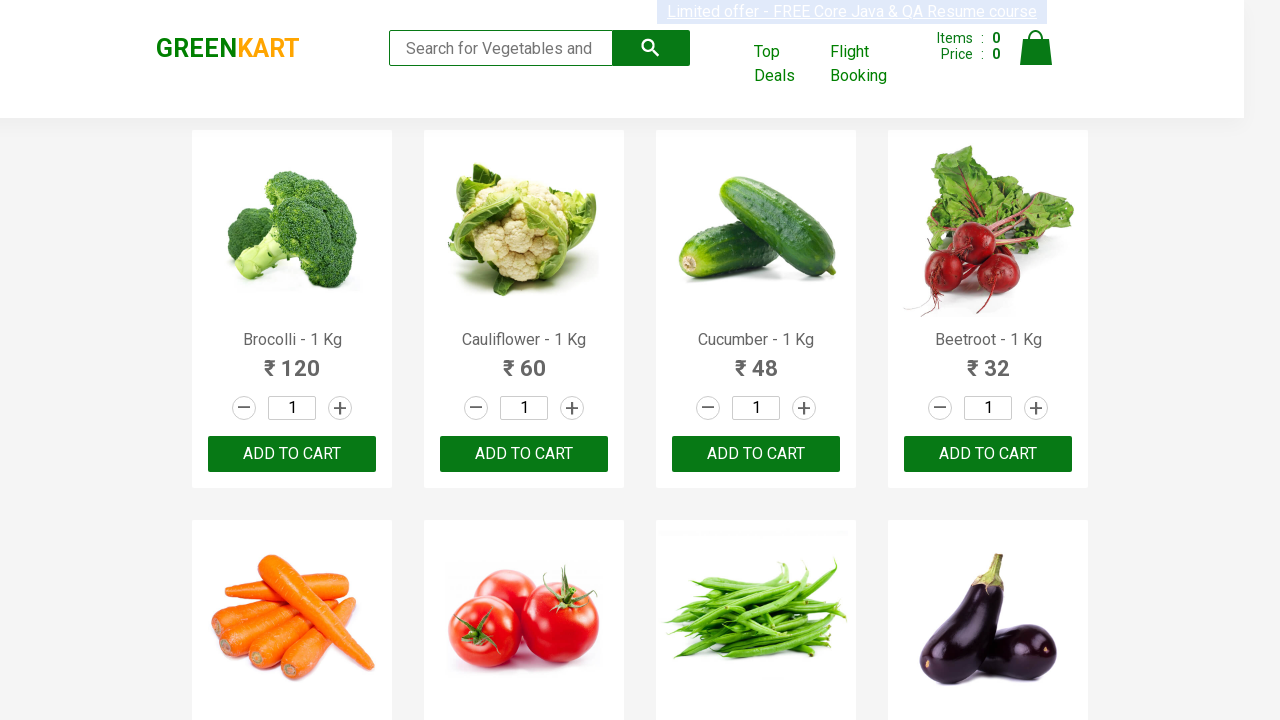

Filled search field with 'ca' to search for products on .search-keyword
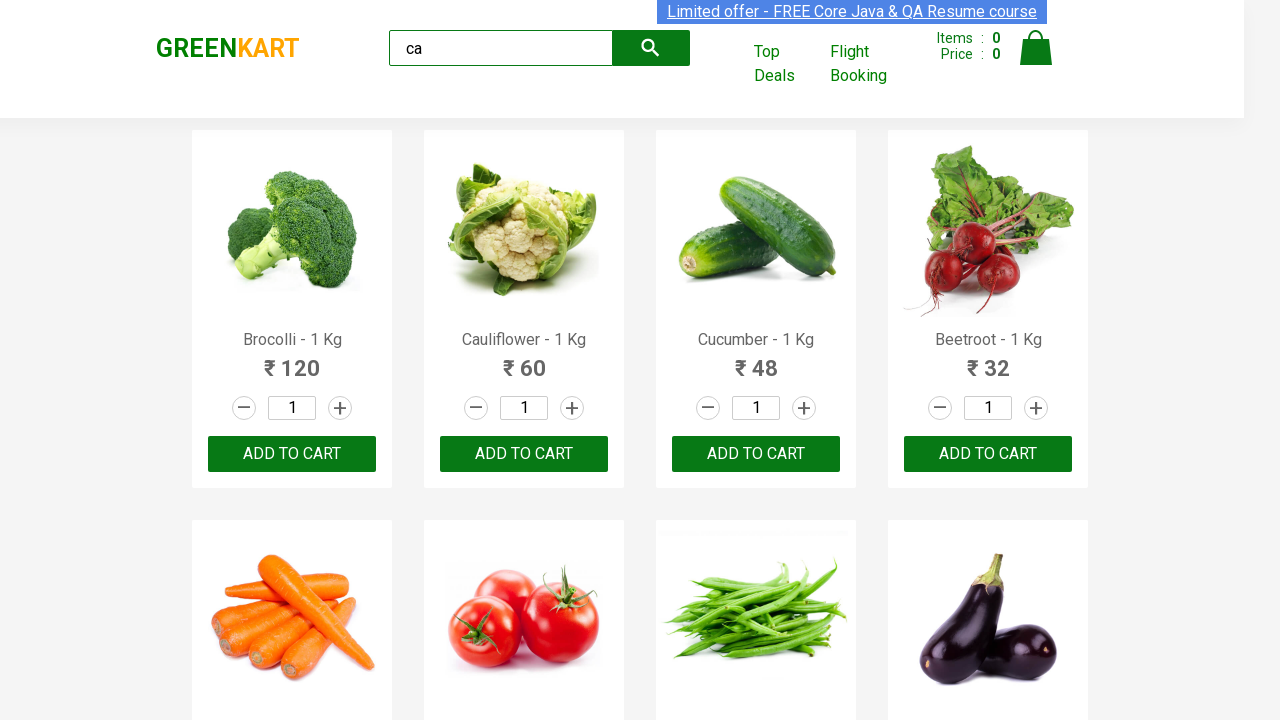

Clicked search button to execute product search at (651, 48) on button.search-button
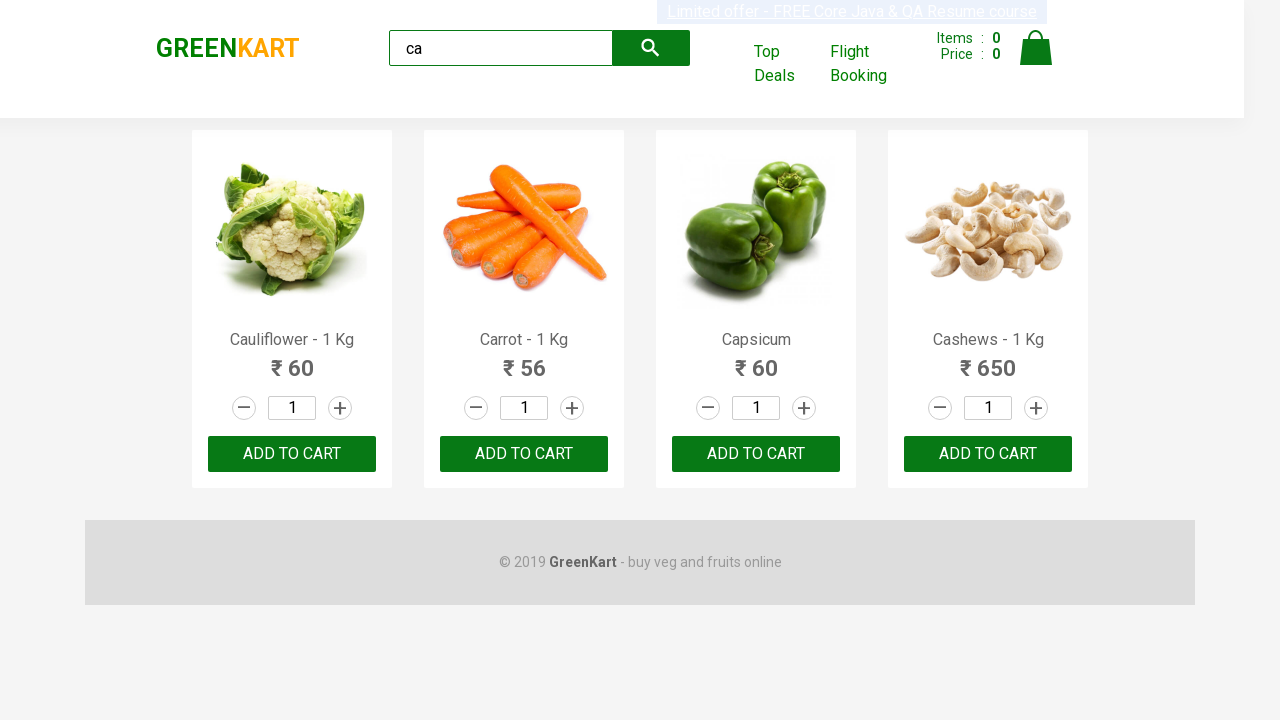

Search results loaded with visible products
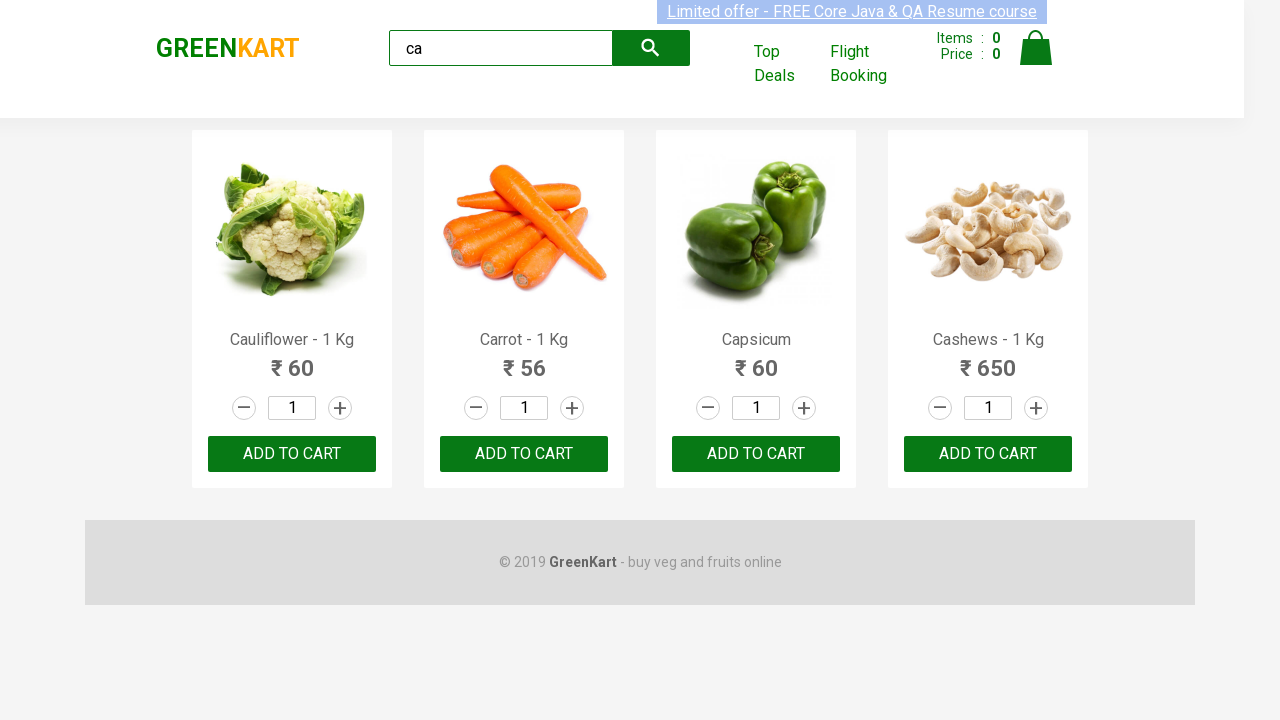

Clicked 'ADD TO CART' button on the 4th product in search results at (988, 454) on .products .product:visible >> nth=3 >> text=ADD TO CART
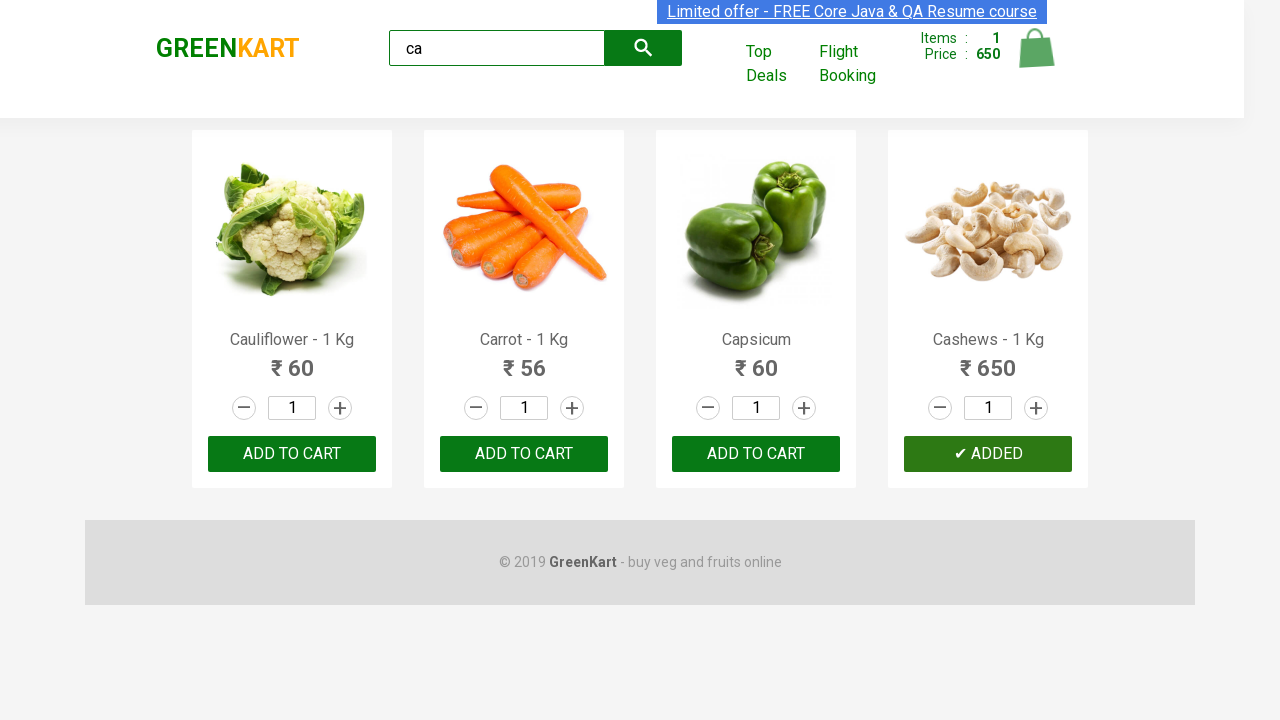

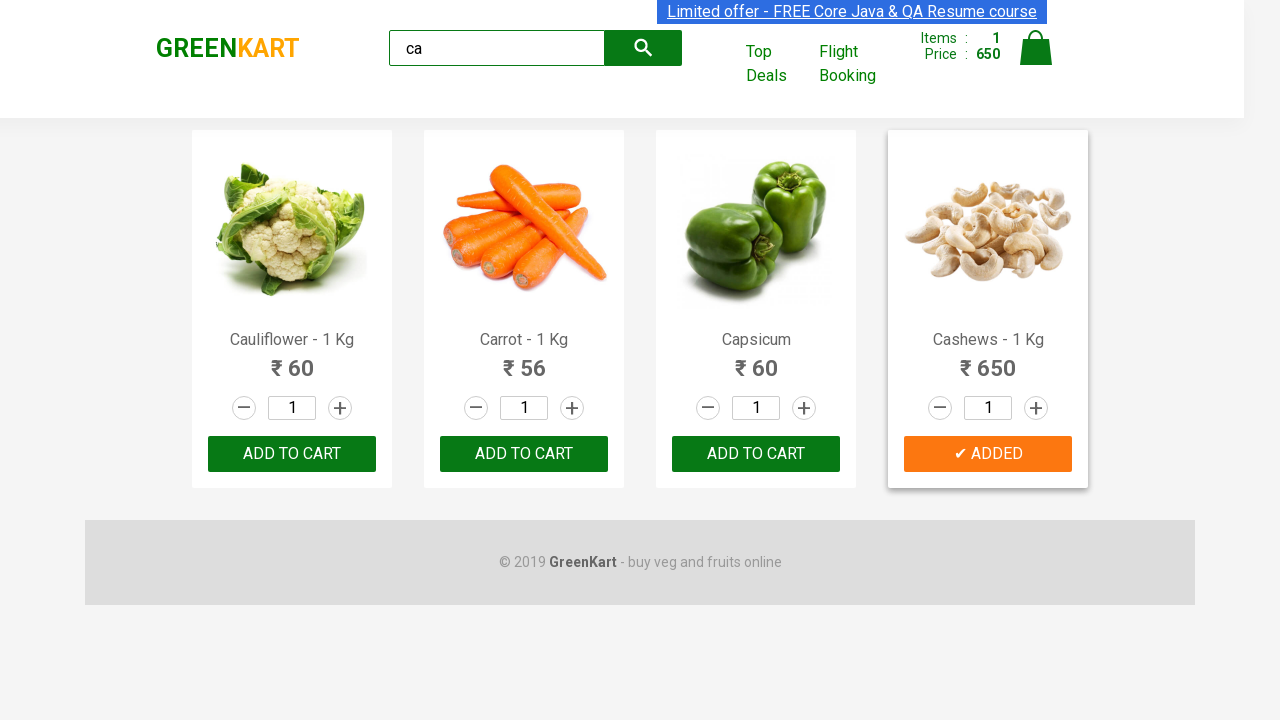